Tests inserting a time into the time input field in the appointment form

Starting URL: https://test-a-pet.vercel.app/

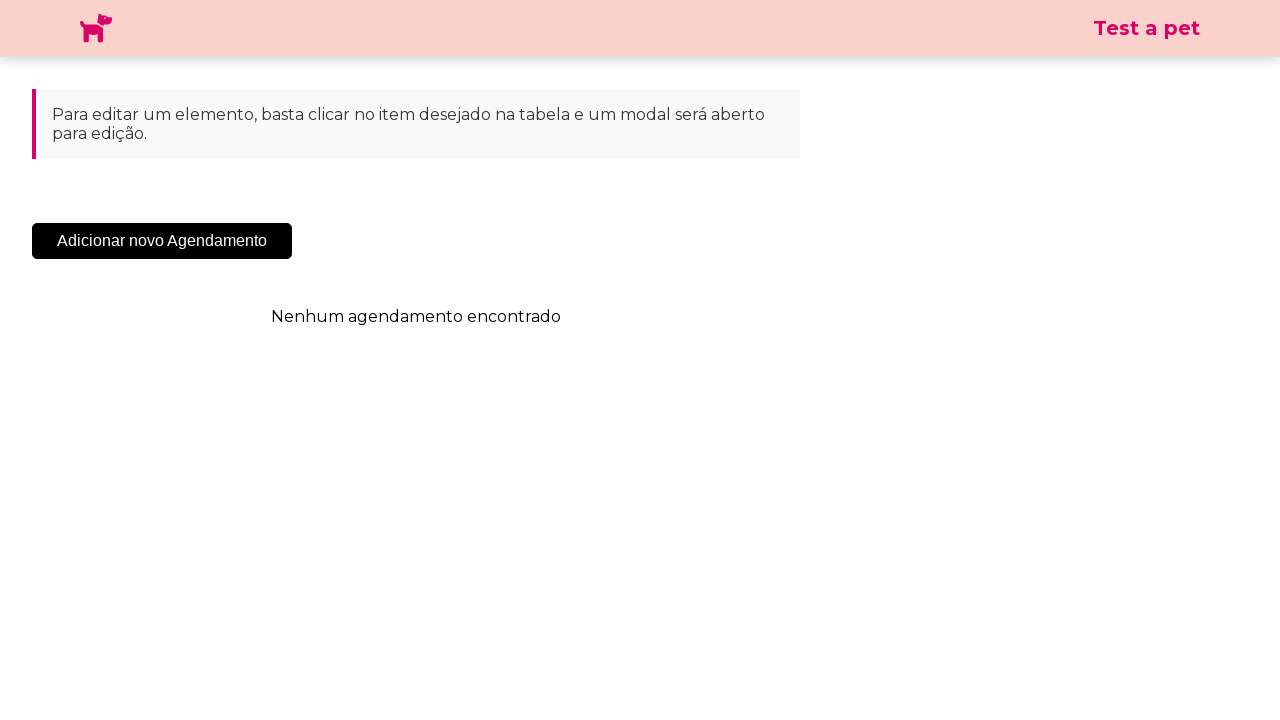

Clicked 'Add New Appointment' button at (162, 241) on .sc-cHqXqK.kZzwzX
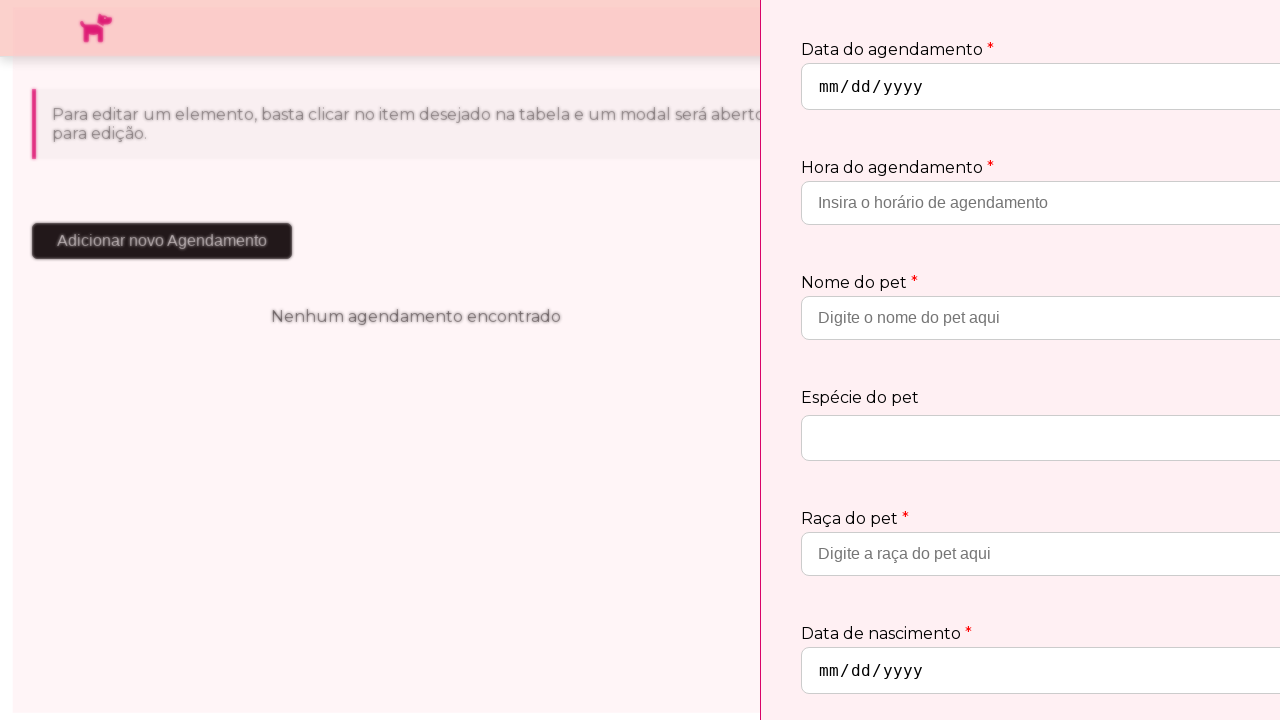

Appointment form modal loaded with hour input field visible
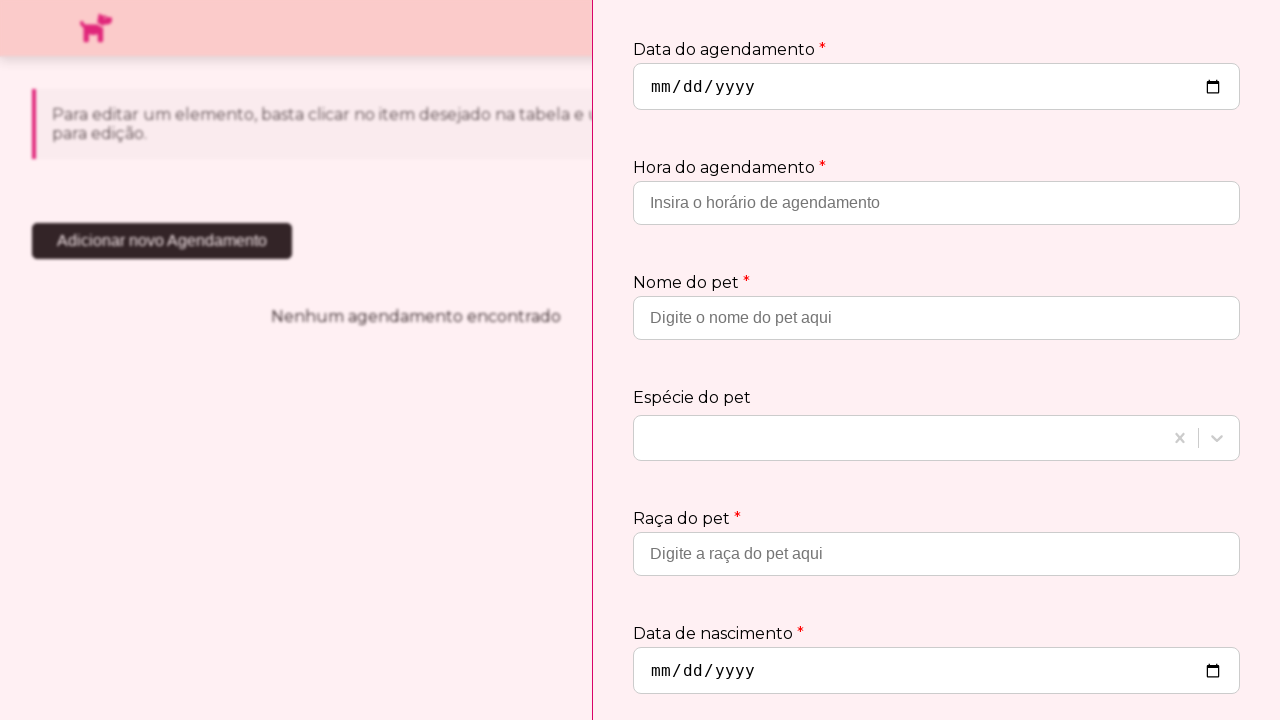

Filled hour input field with '10:30' on input[type='hour']
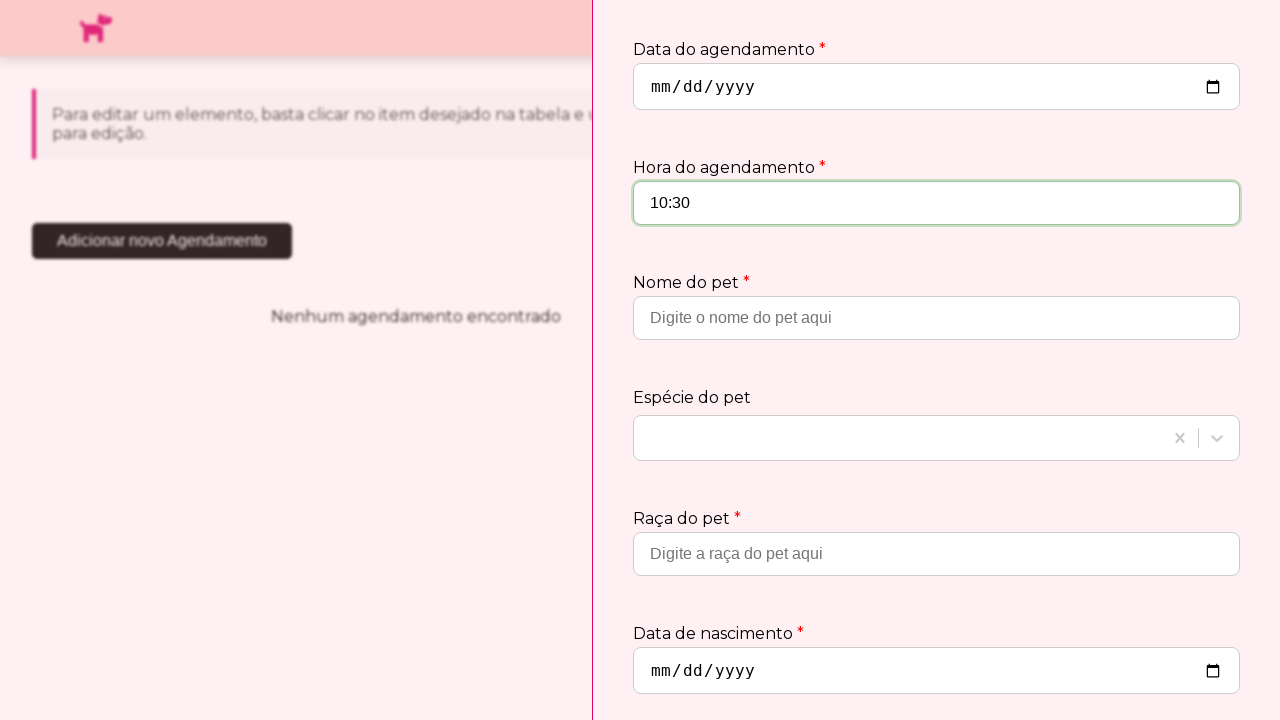

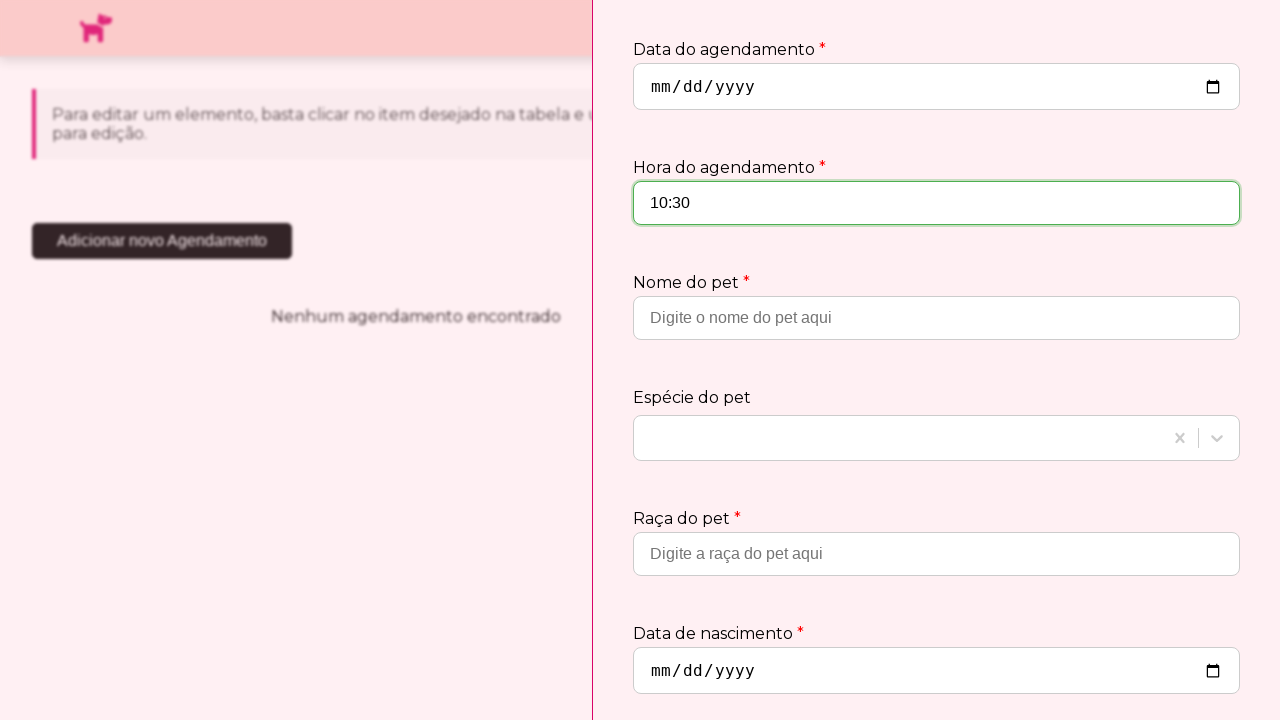